Counts the number of input elements on the page using tag name locator

Starting URL: https://demo.nopcommerce.com/register

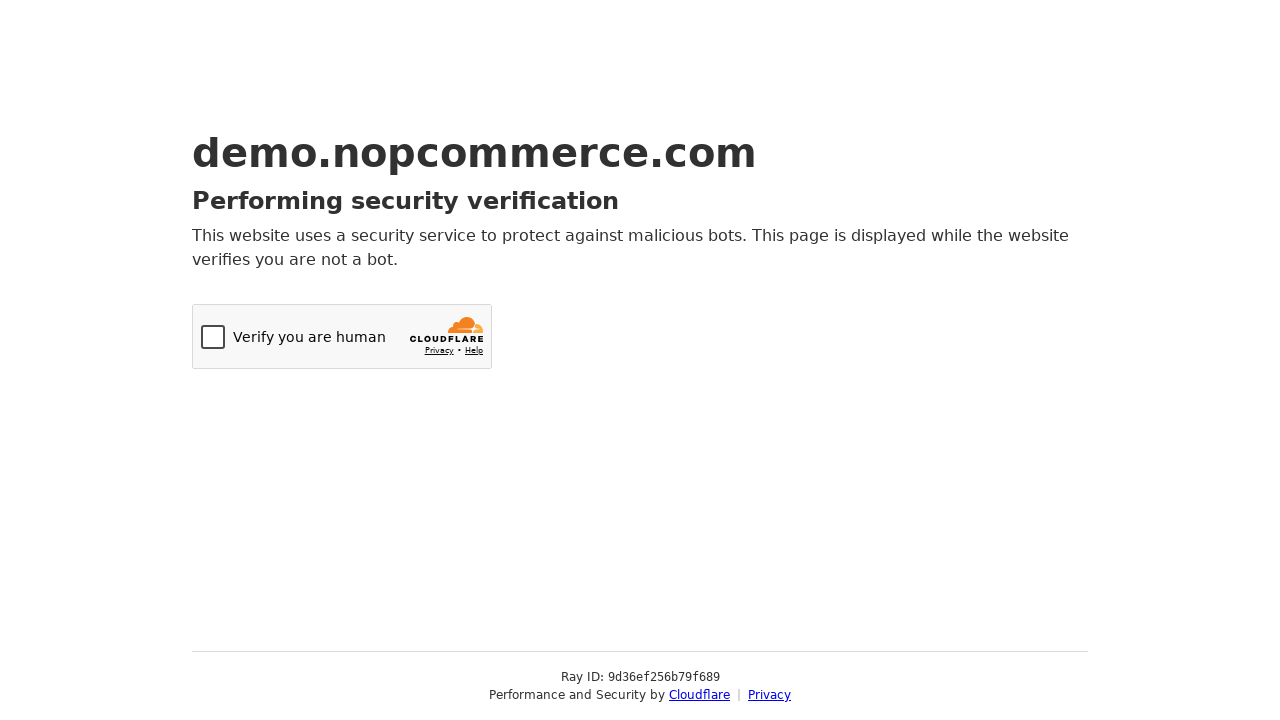

Navigated to nopcommerce register page
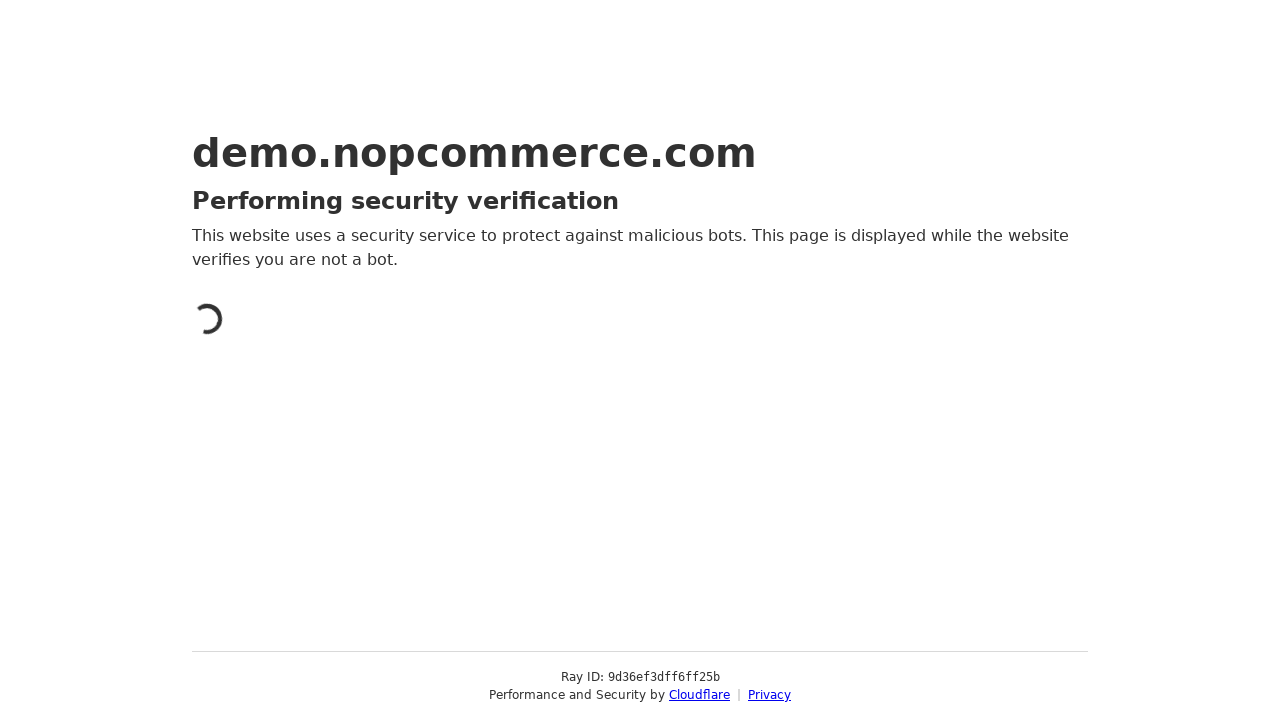

Counted input elements on page: 1 found
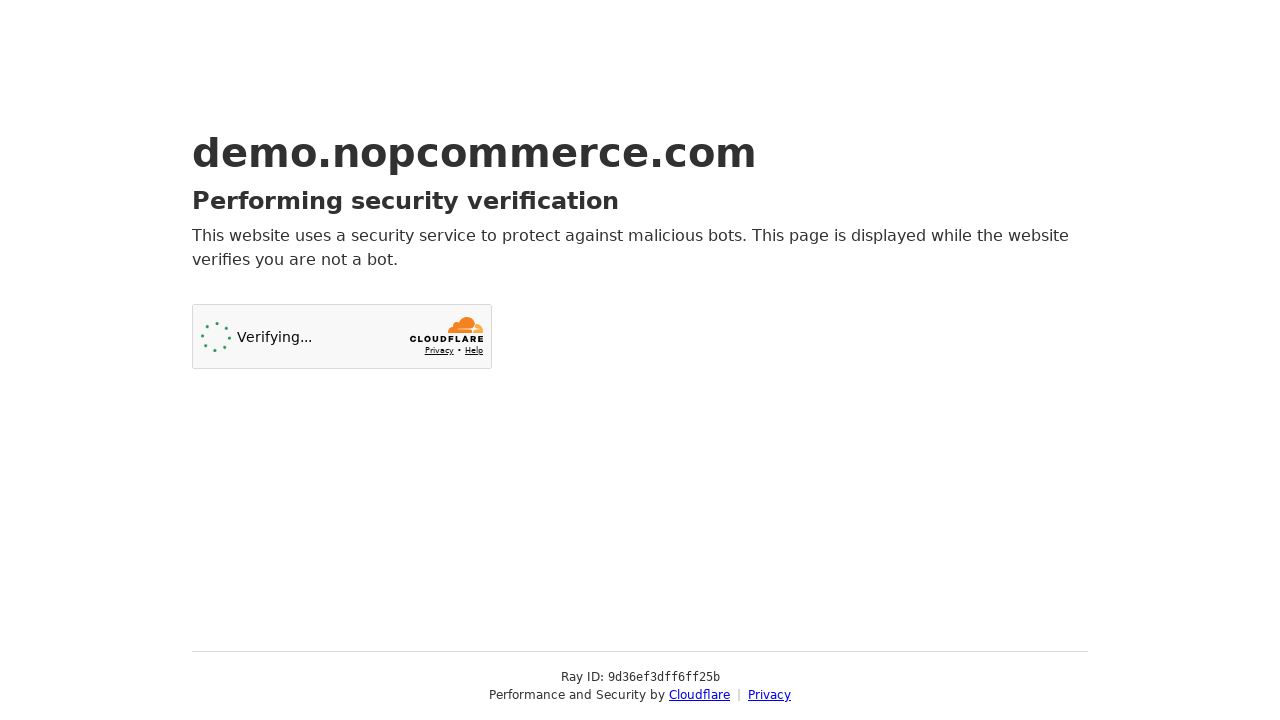

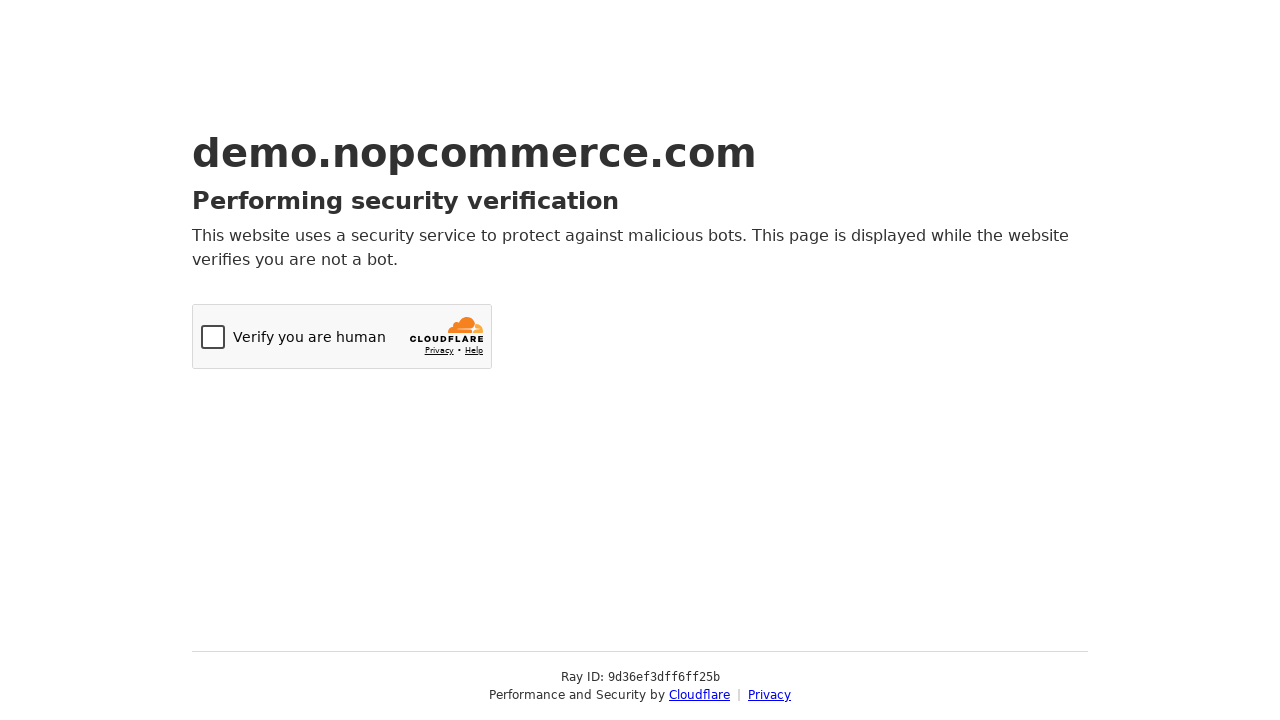